Tests passenger selection dropdown by clicking to open it, incrementing adult count 4 times, and closing the dropdown

Starting URL: https://rahulshettyacademy.com/dropdownsPractise/

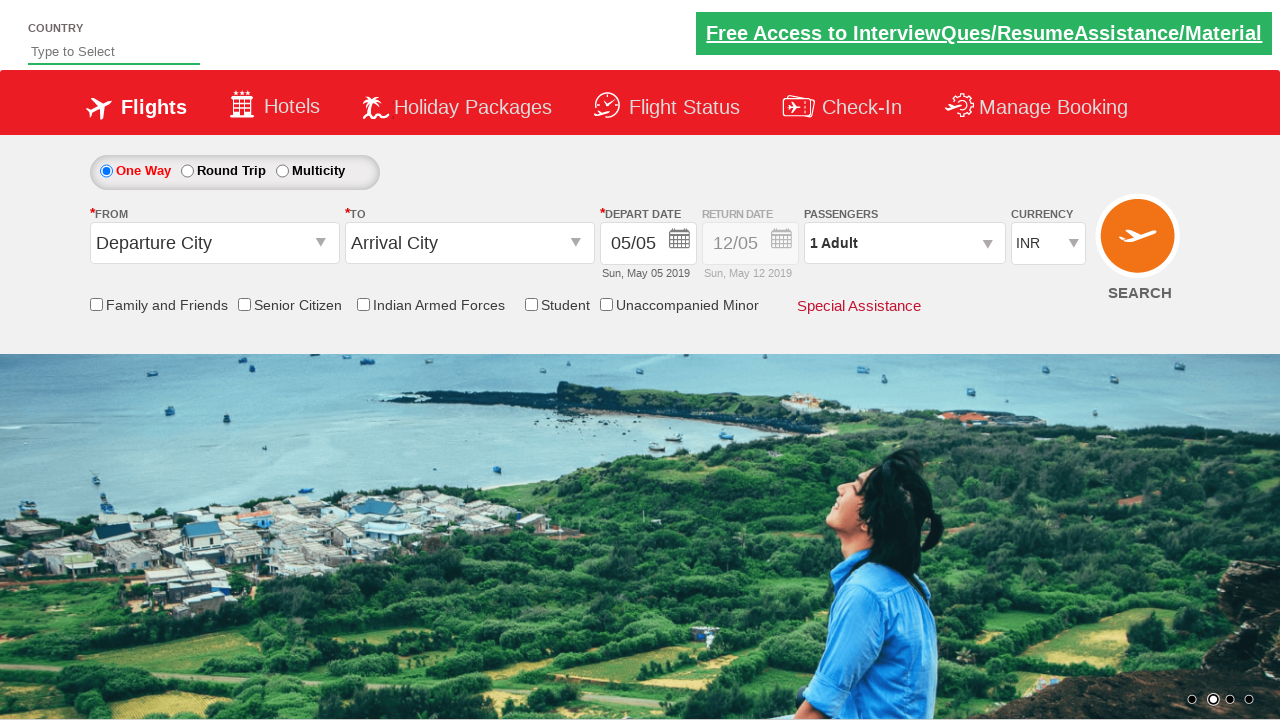

Clicked on passenger info dropdown to open it at (904, 243) on div#divpaxinfo
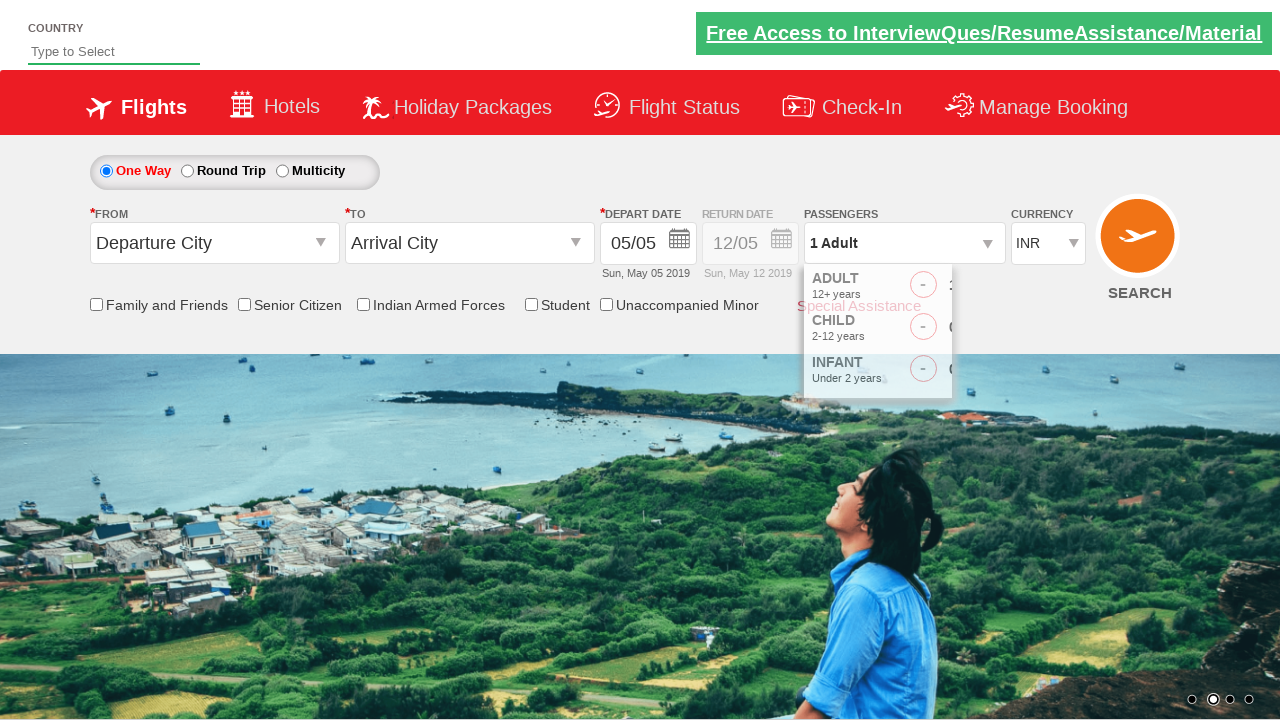

Waited for dropdown to be ready
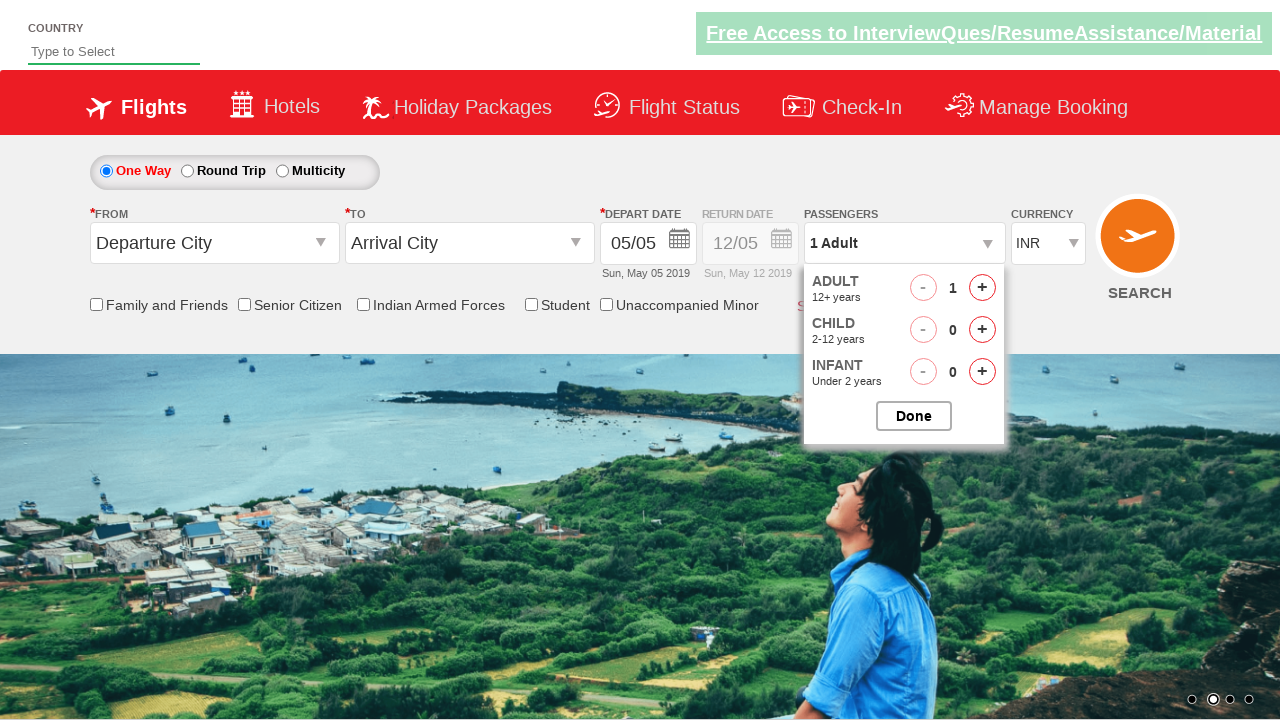

Clicked add adult button (click 1 of 4) at (982, 288) on #hrefIncAdt
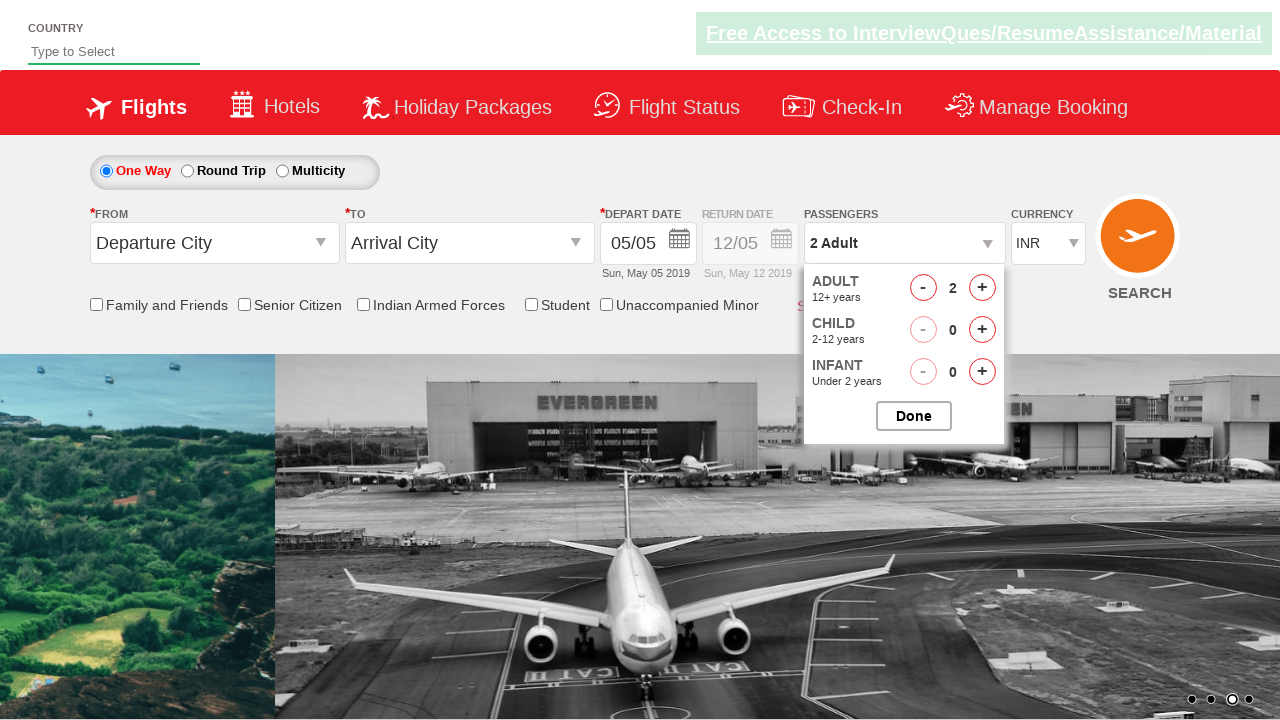

Clicked add adult button (click 2 of 4) at (982, 288) on #hrefIncAdt
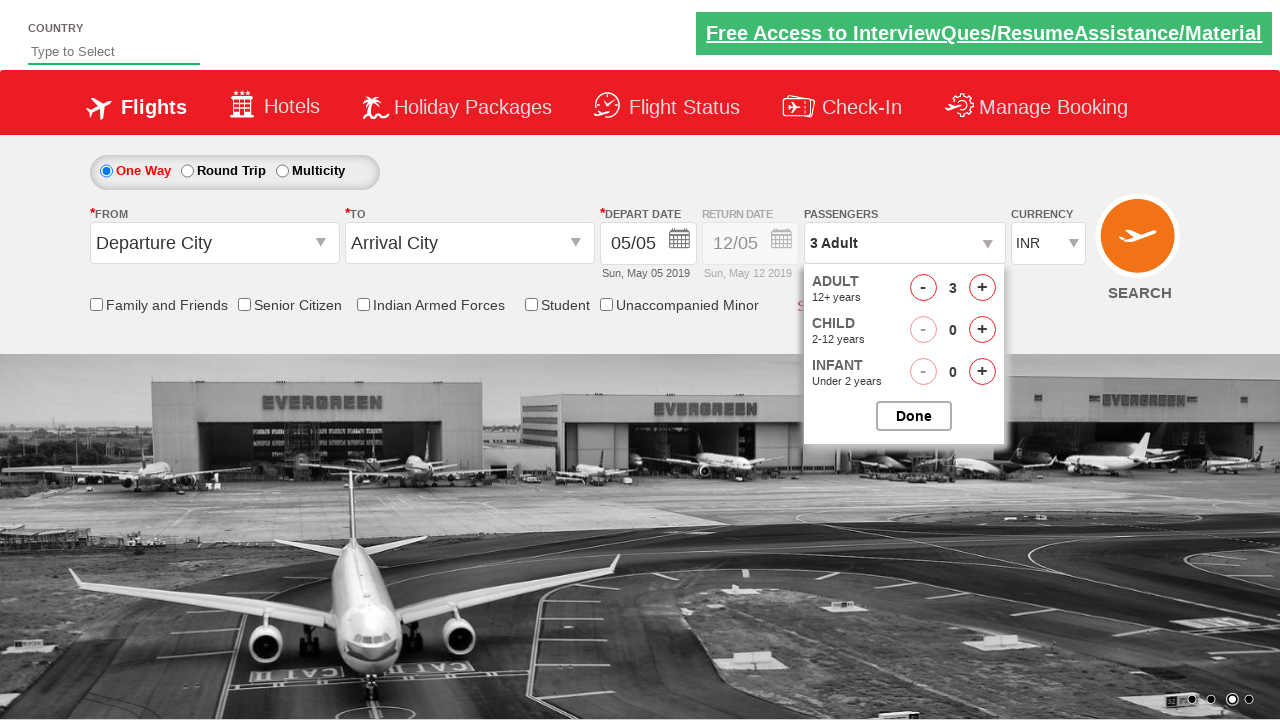

Clicked add adult button (click 3 of 4) at (982, 288) on #hrefIncAdt
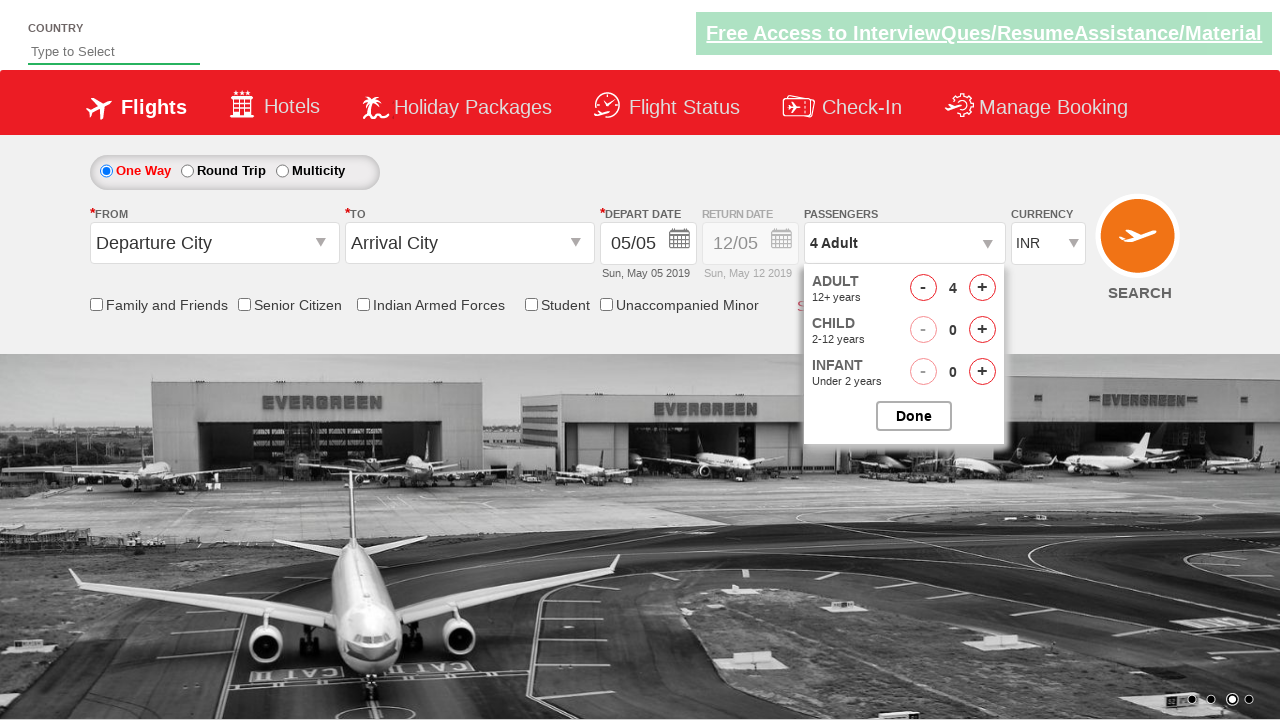

Clicked add adult button (click 4 of 4) at (982, 288) on #hrefIncAdt
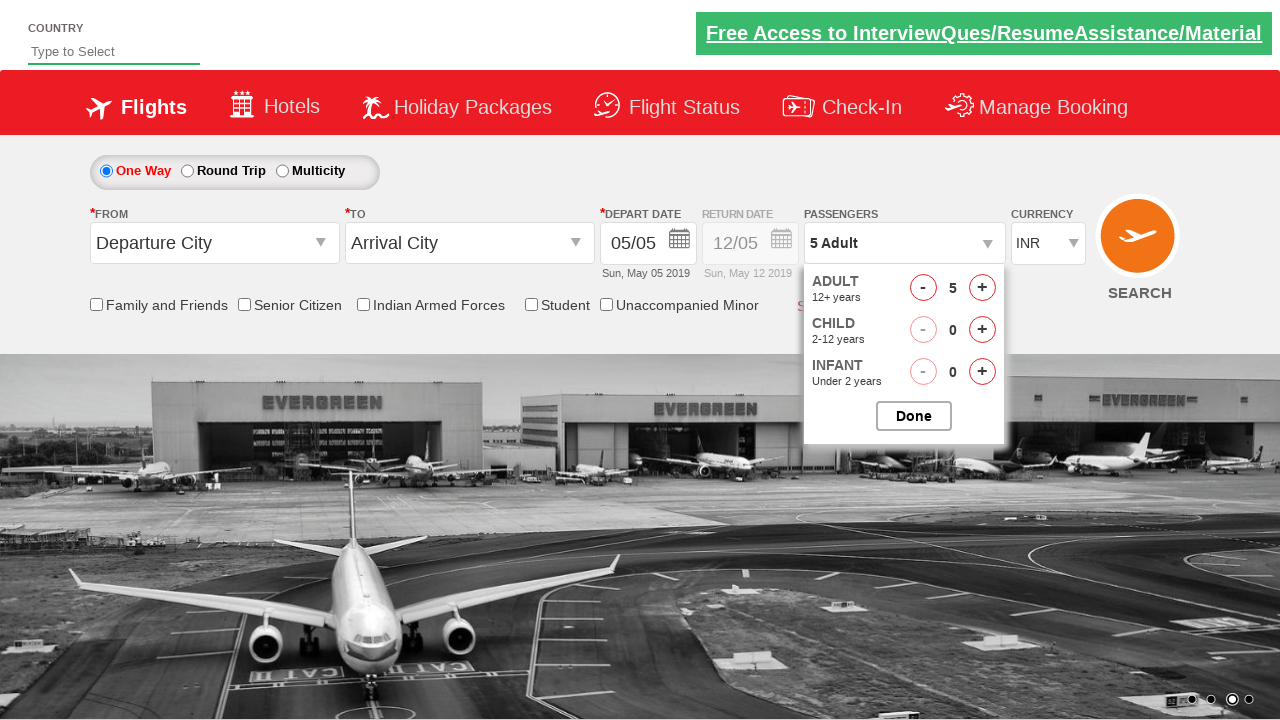

Closed the passenger selection dropdown at (914, 416) on #btnclosepaxoption
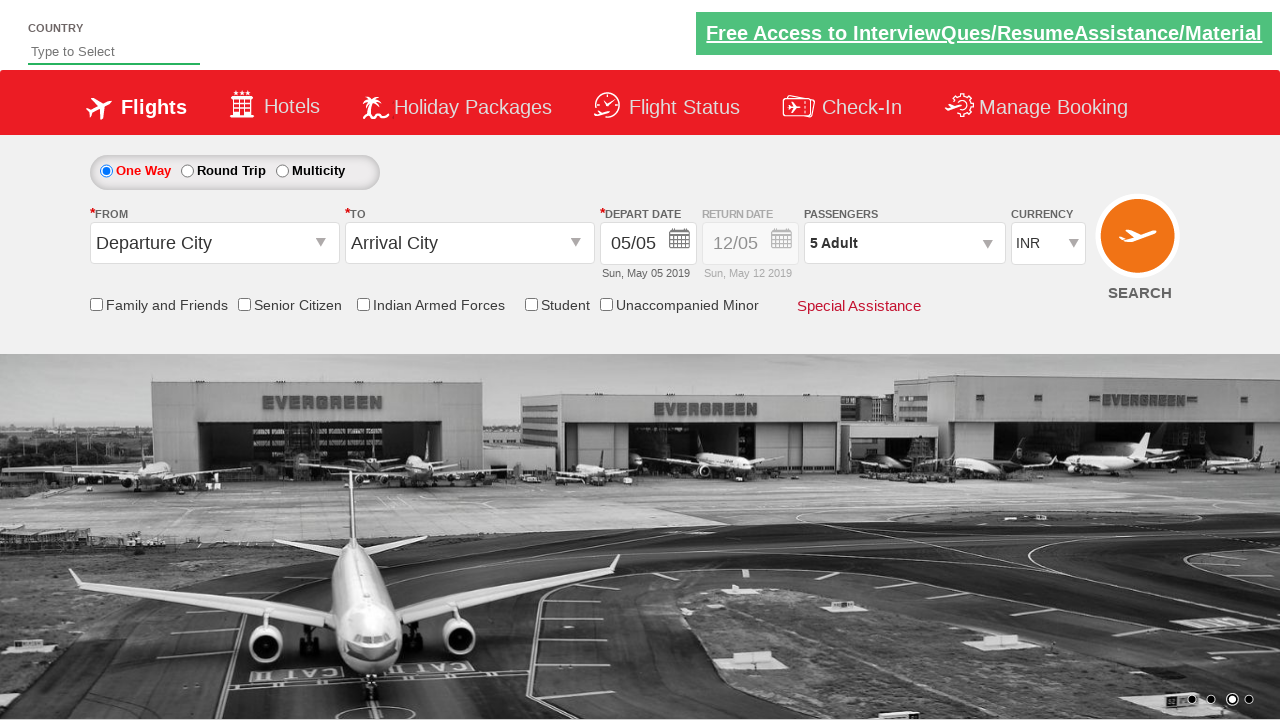

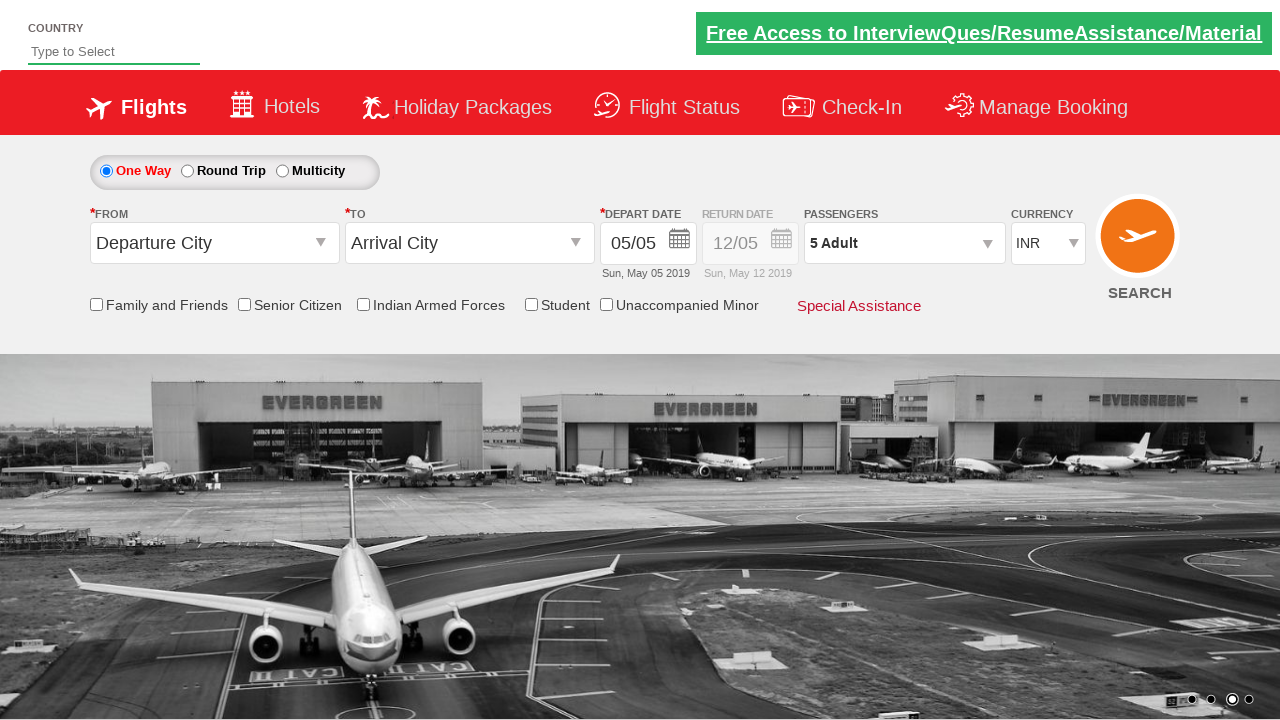